Tests clicking a link with dynamically calculated text based on a mathematical formula (π^e), then fills out a multi-field form with personal information and submits it.

Starting URL: http://suninjuly.github.io/find_link_text

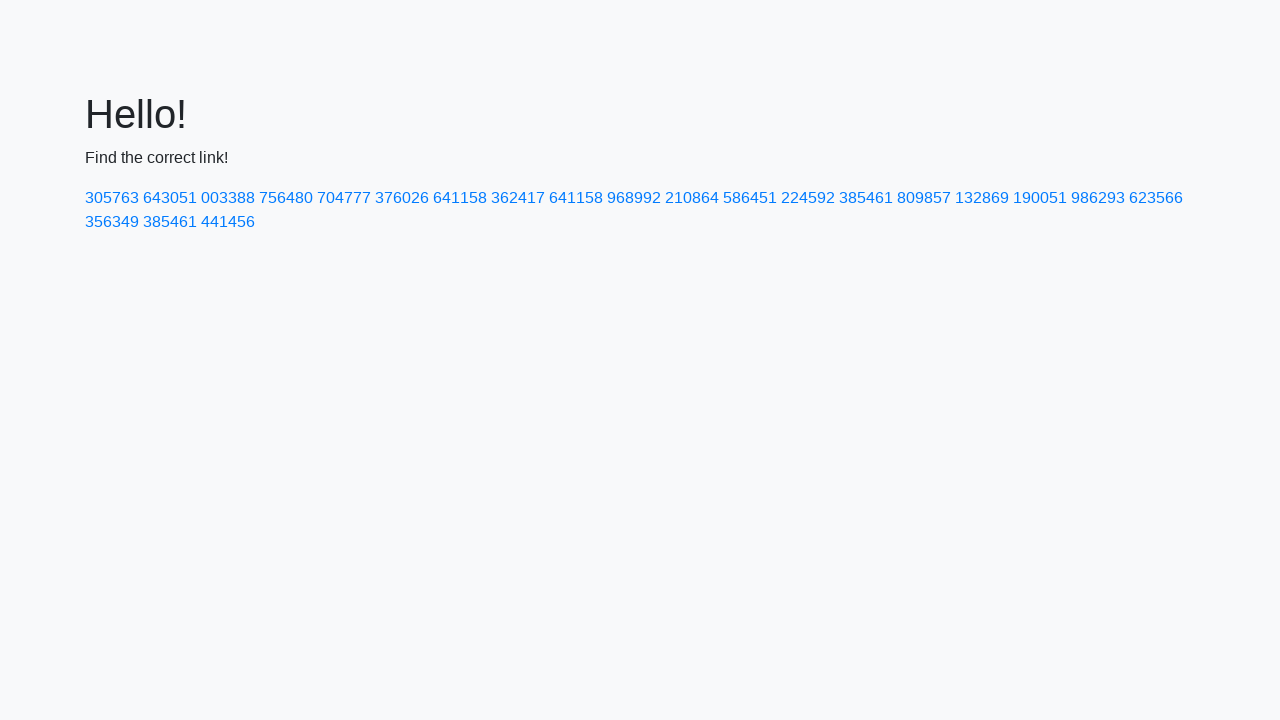

Clicked link with dynamically calculated text (π^e): 224592 at (808, 198) on text=224592
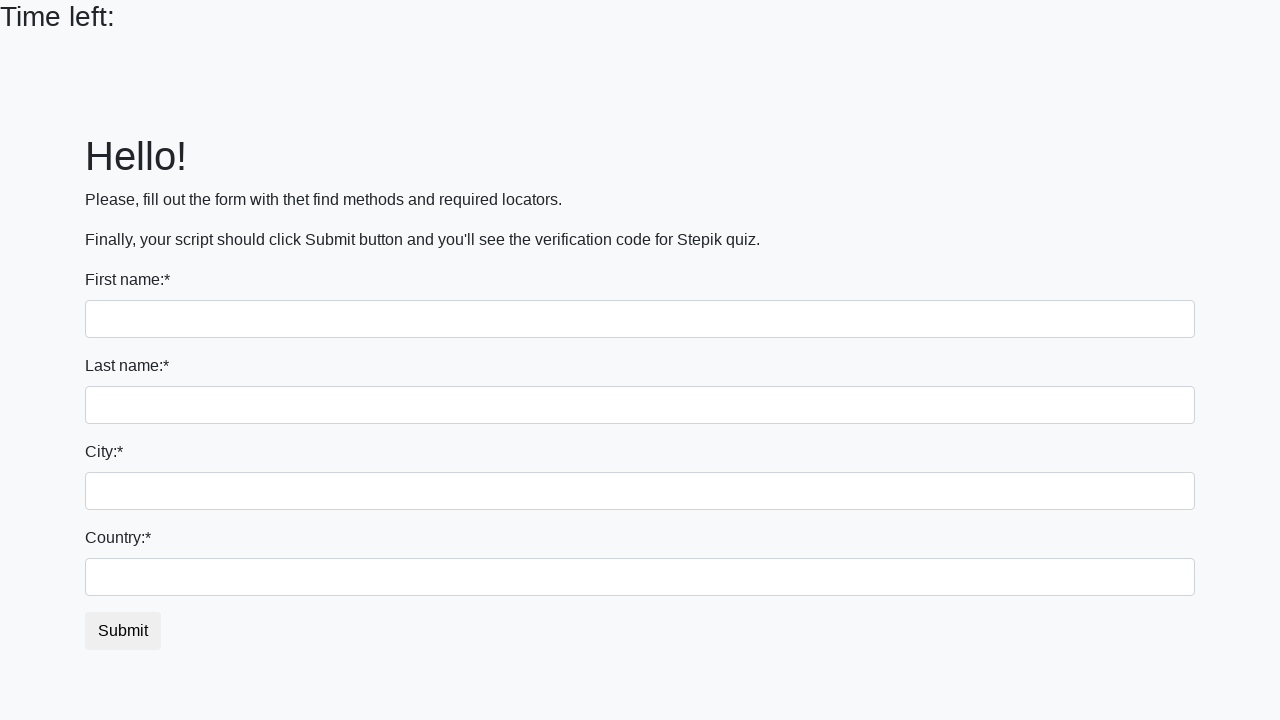

Filled first name field with 'Ivan' on input
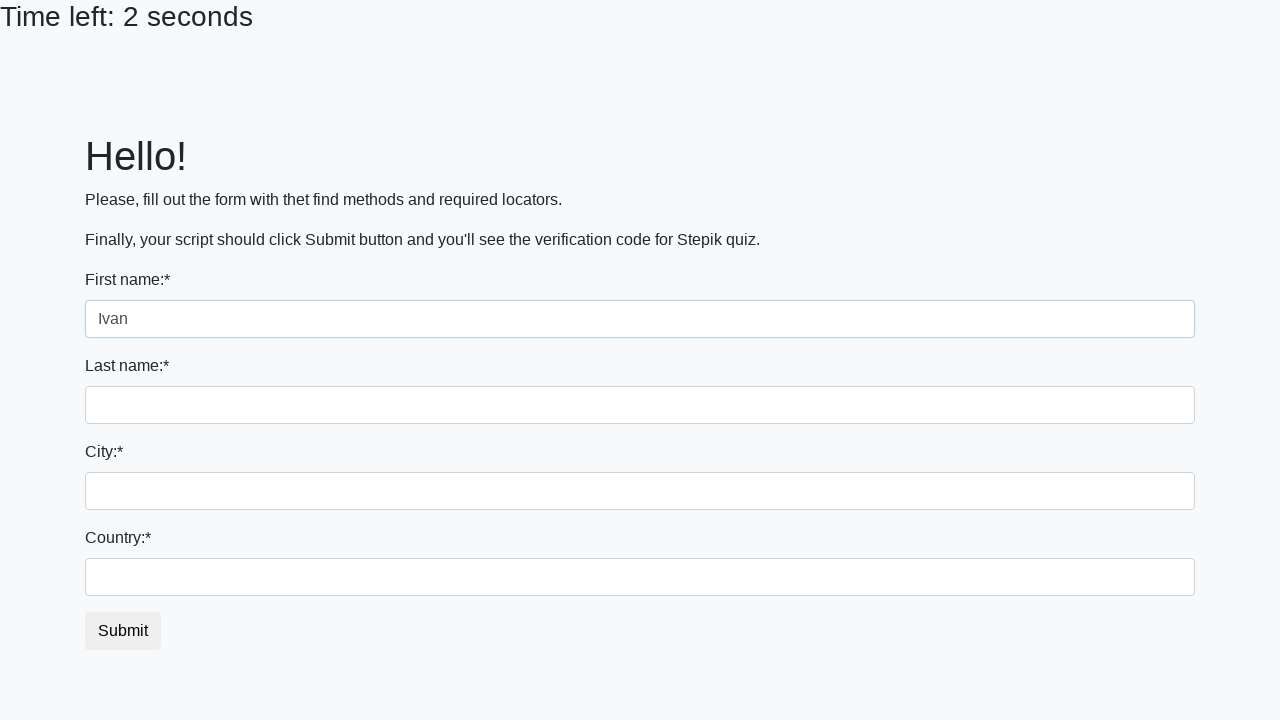

Filled last name field with 'Petrov' on input[name='last_name']
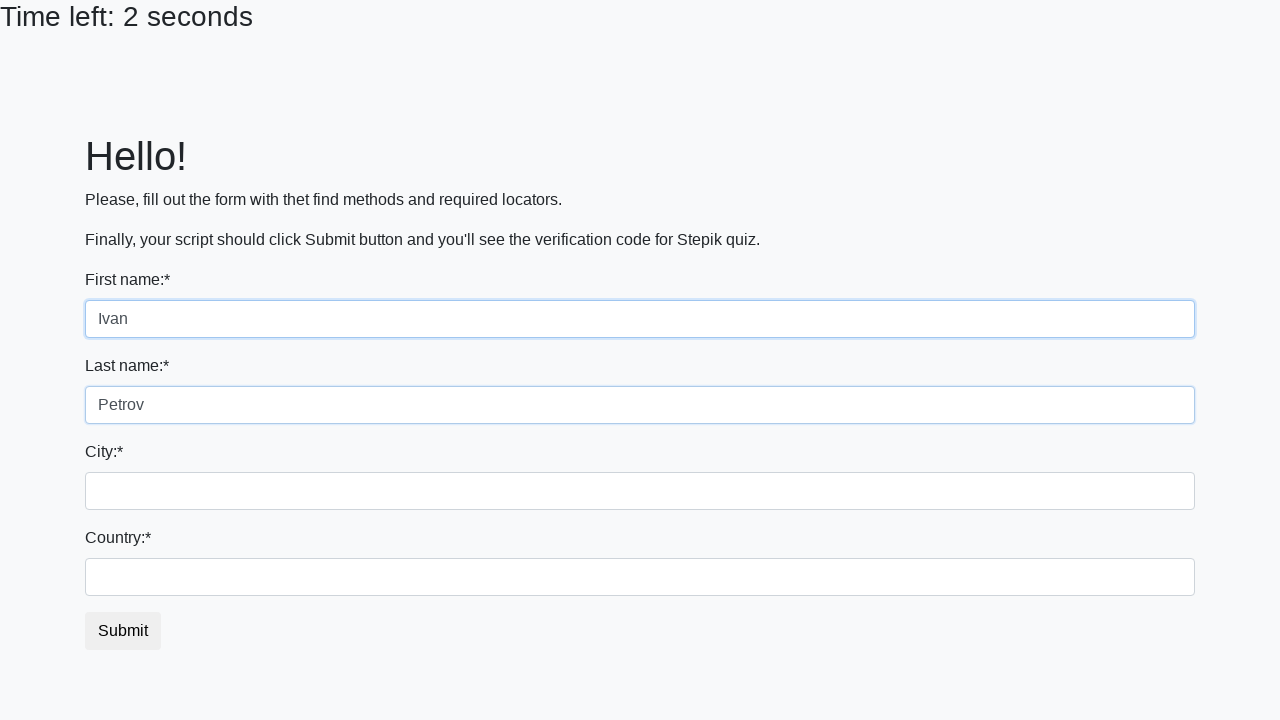

Filled city field with 'Smolensk' on .city
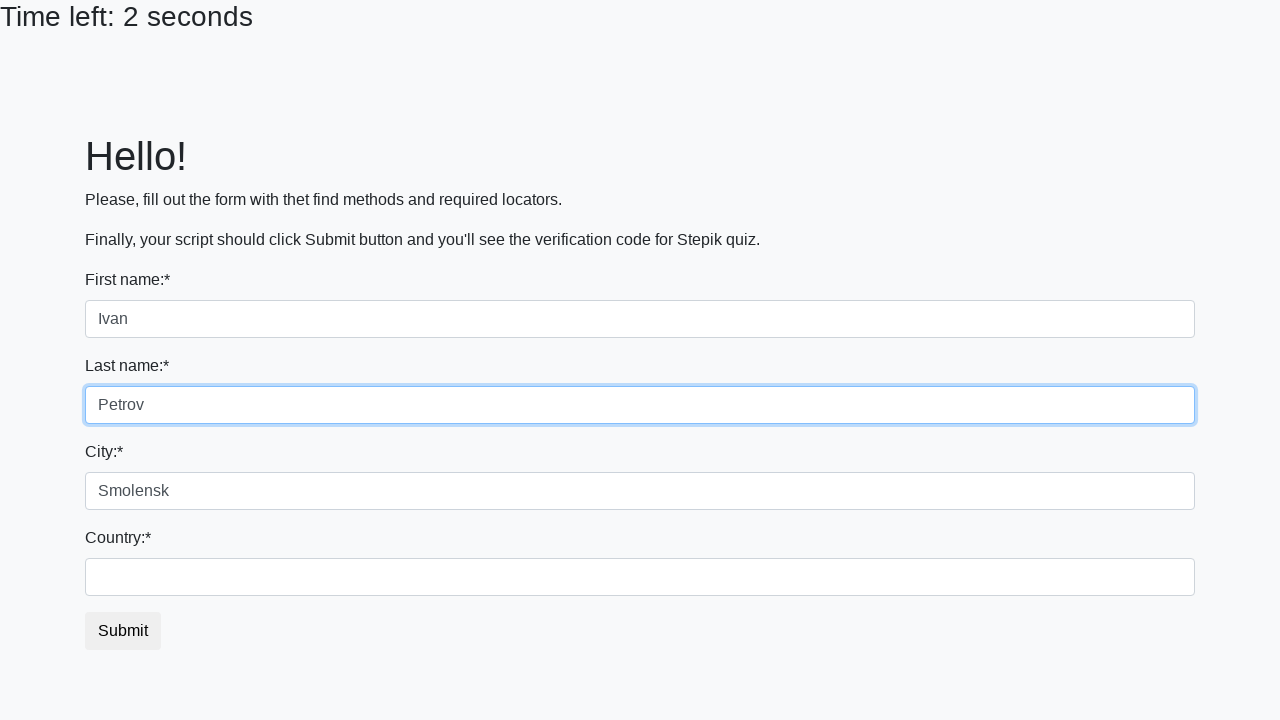

Filled country field with 'Russia' on #country
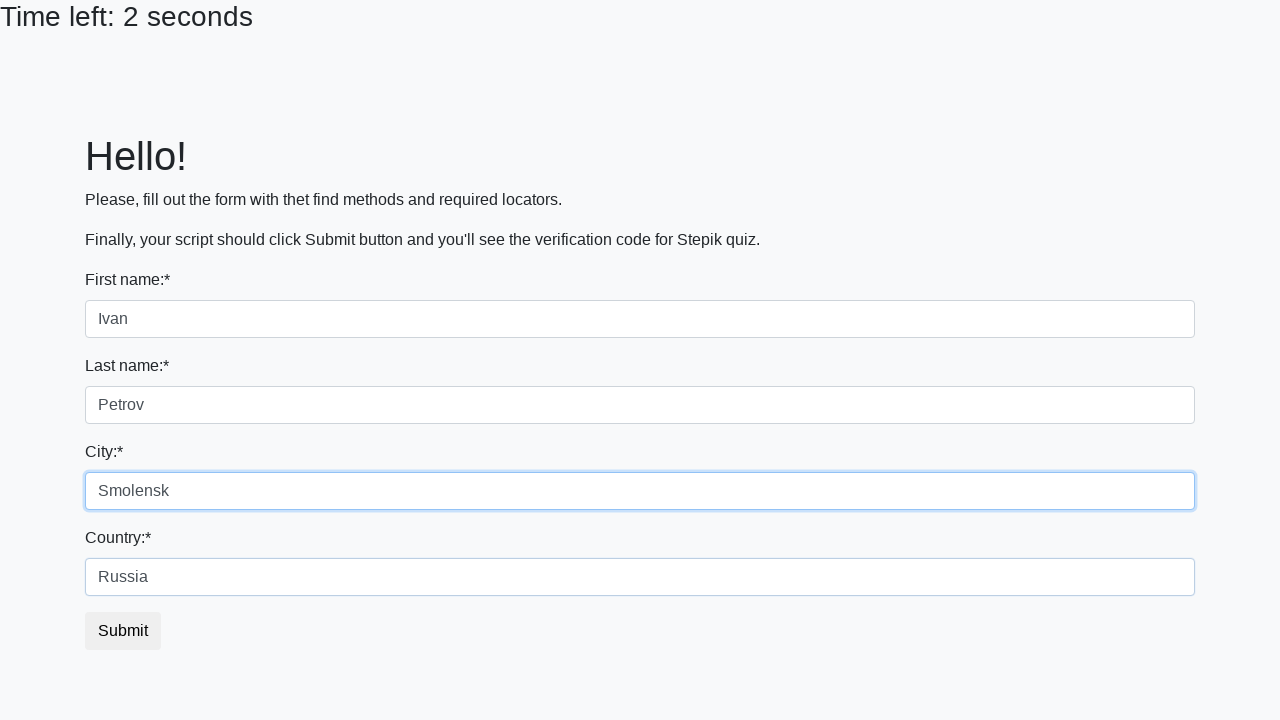

Clicked submit button to complete form submission at (123, 631) on button.btn
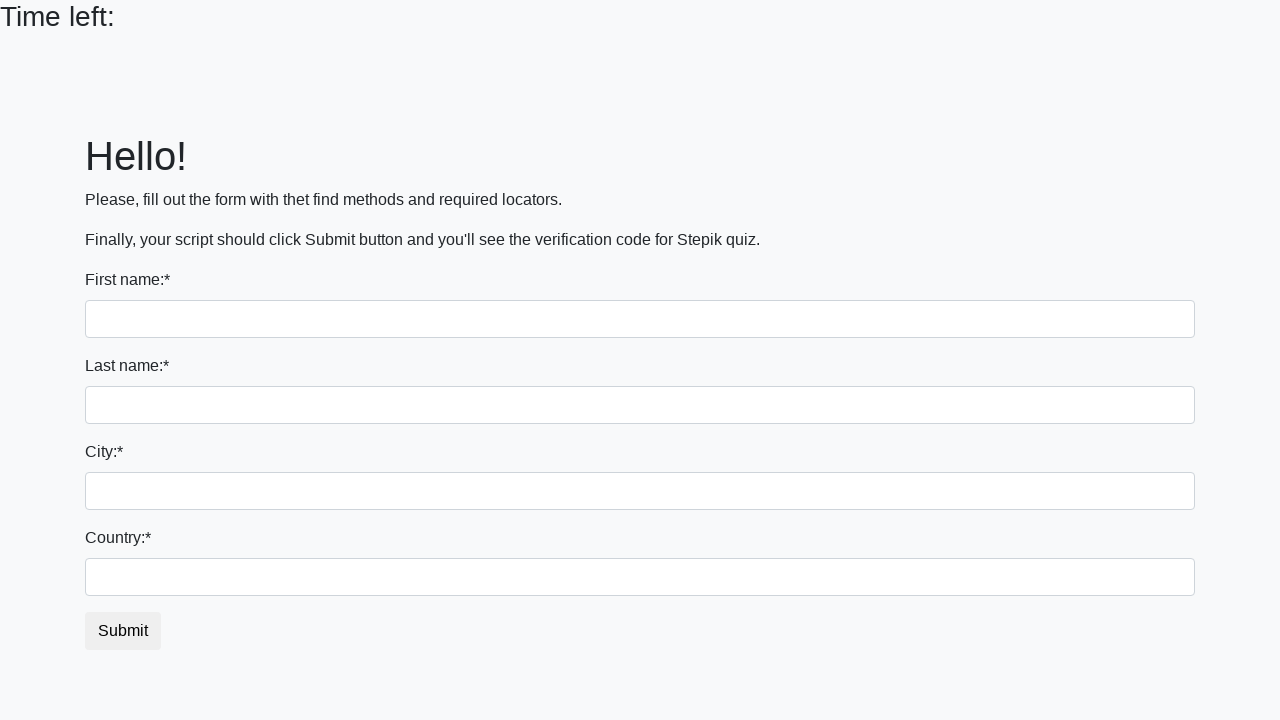

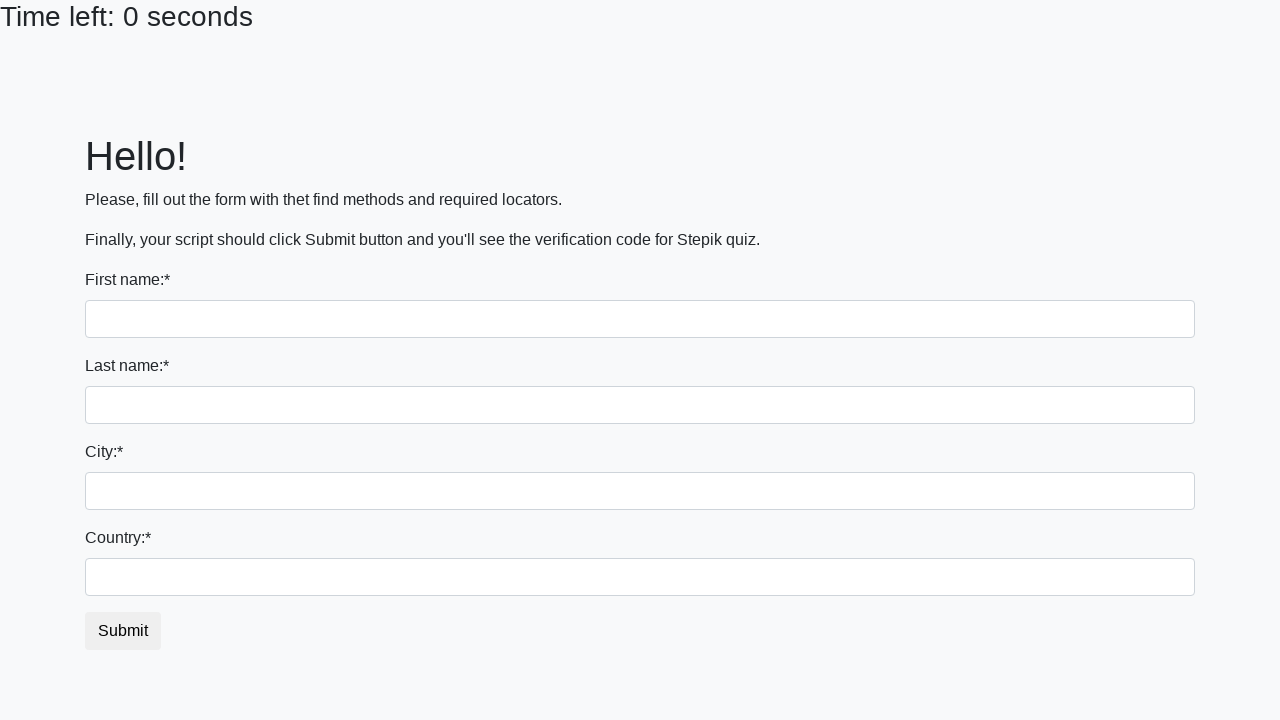